Tests a web calculator by performing a simple addition operation (1 + 2) and verifying the result equals 3

Starting URL: https://testpages.eviltester.com/styled/apps/calculator.html

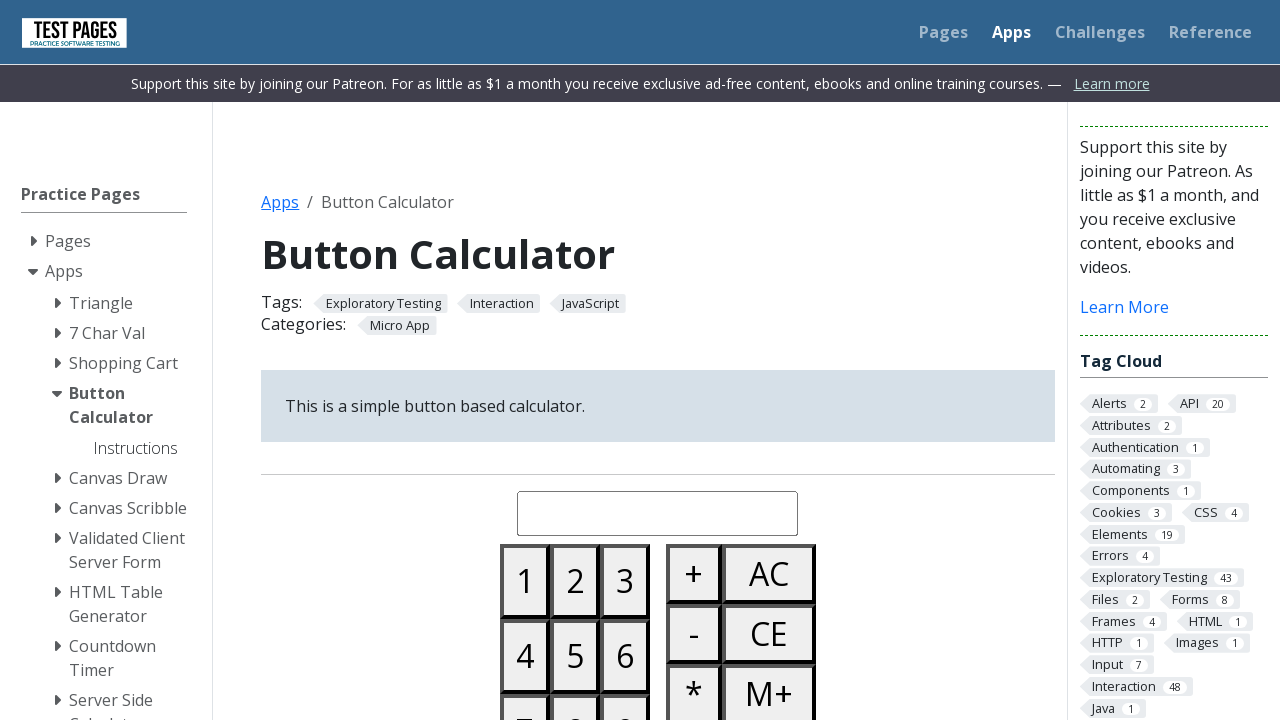

Clicked button 1 at (525, 581) on #button01
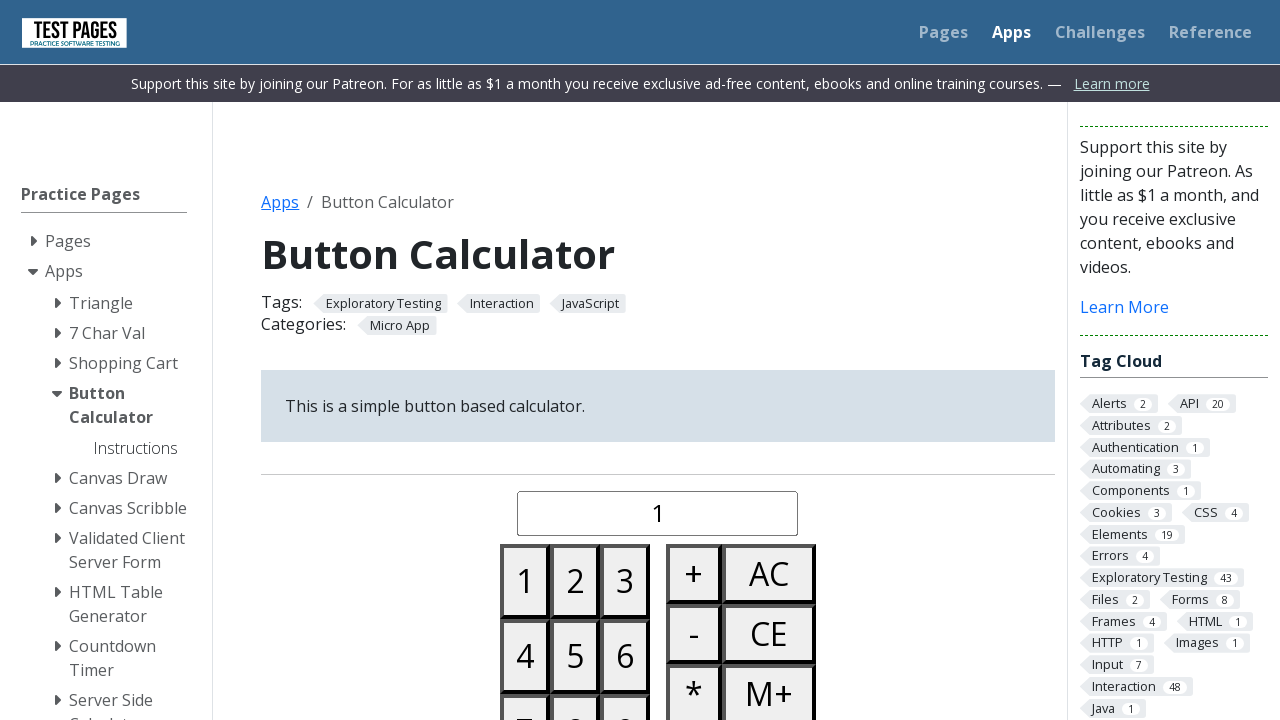

Clicked plus button at (694, 574) on #buttonplus
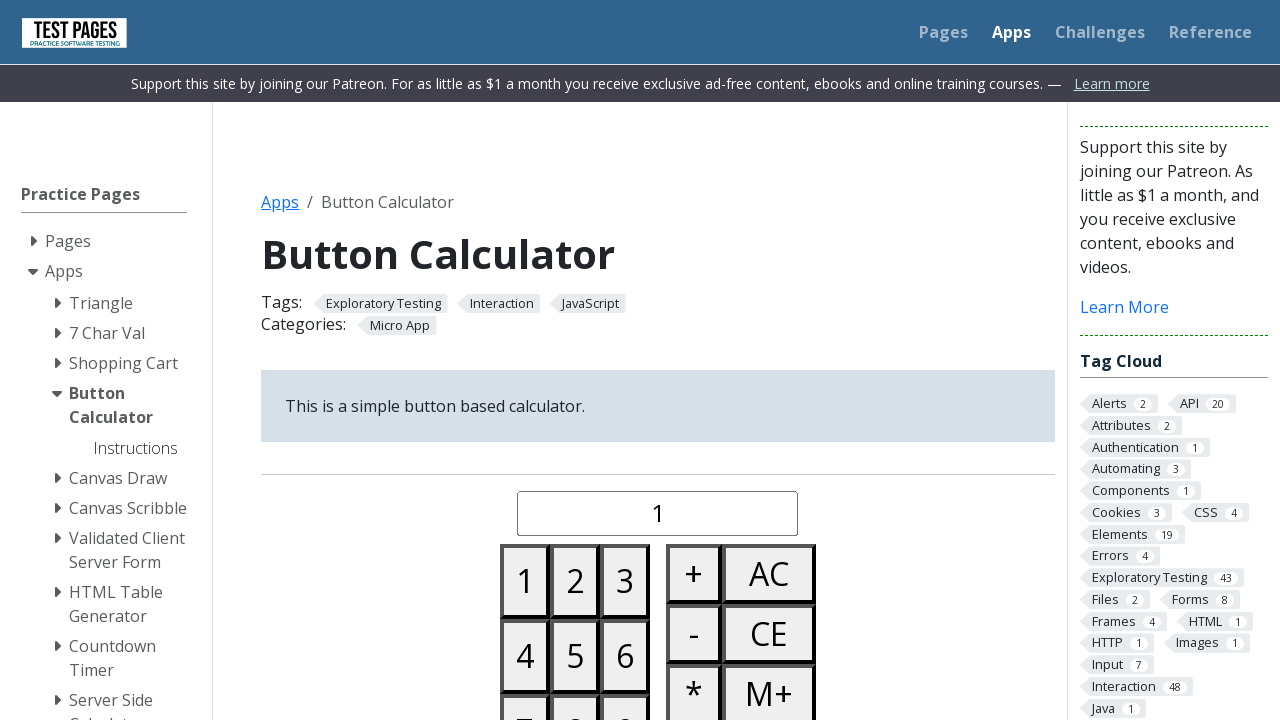

Clicked button 2 at (575, 581) on #button02
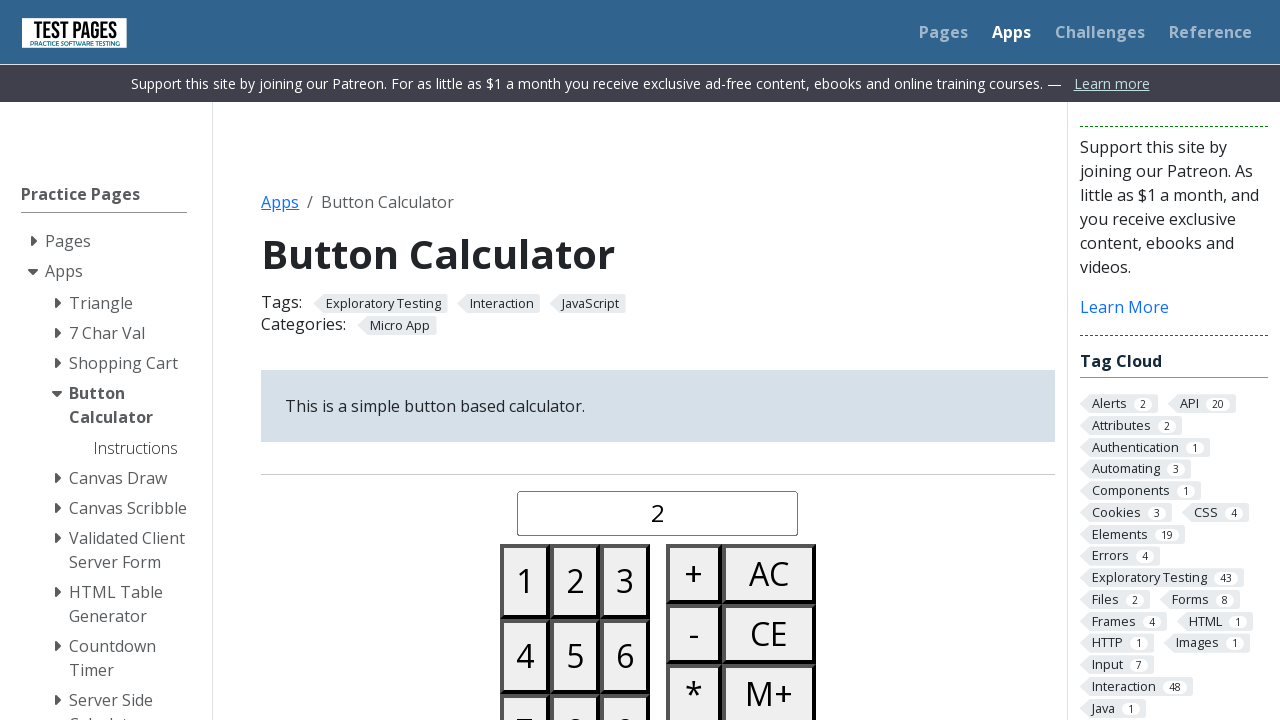

Clicked equals button at (694, 360) on #buttonequals
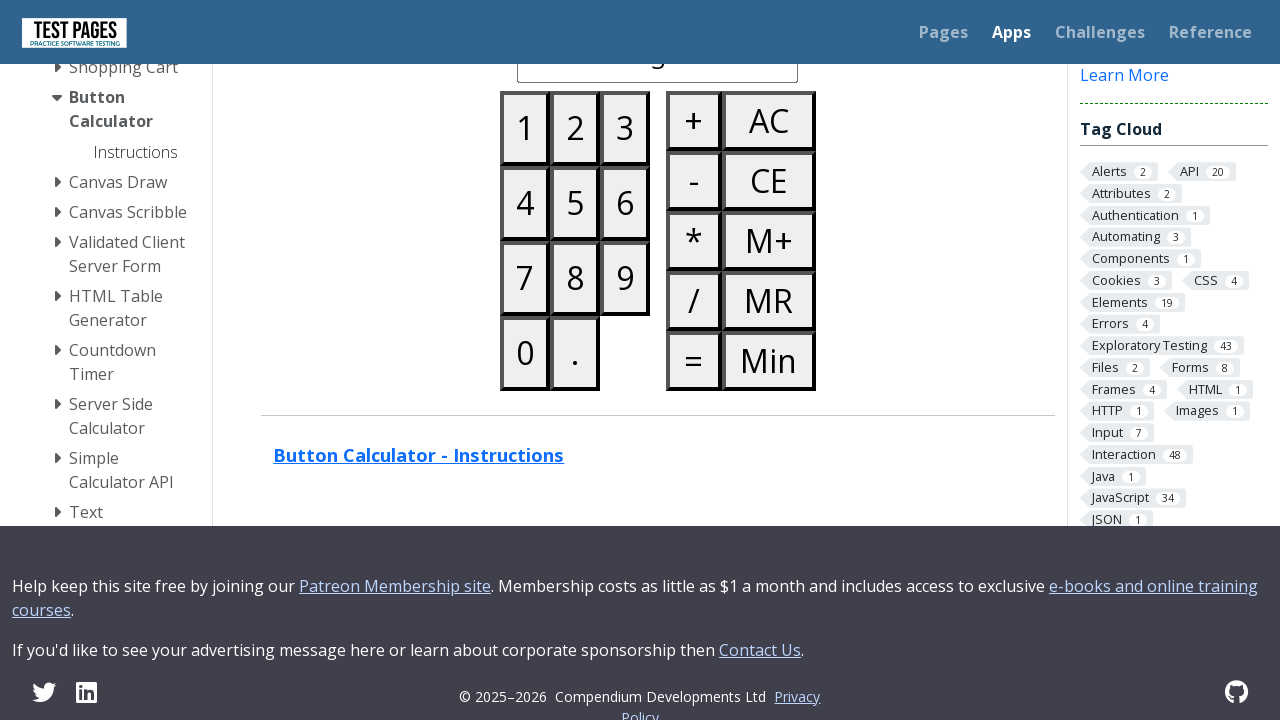

Calculated result displayed on calculator
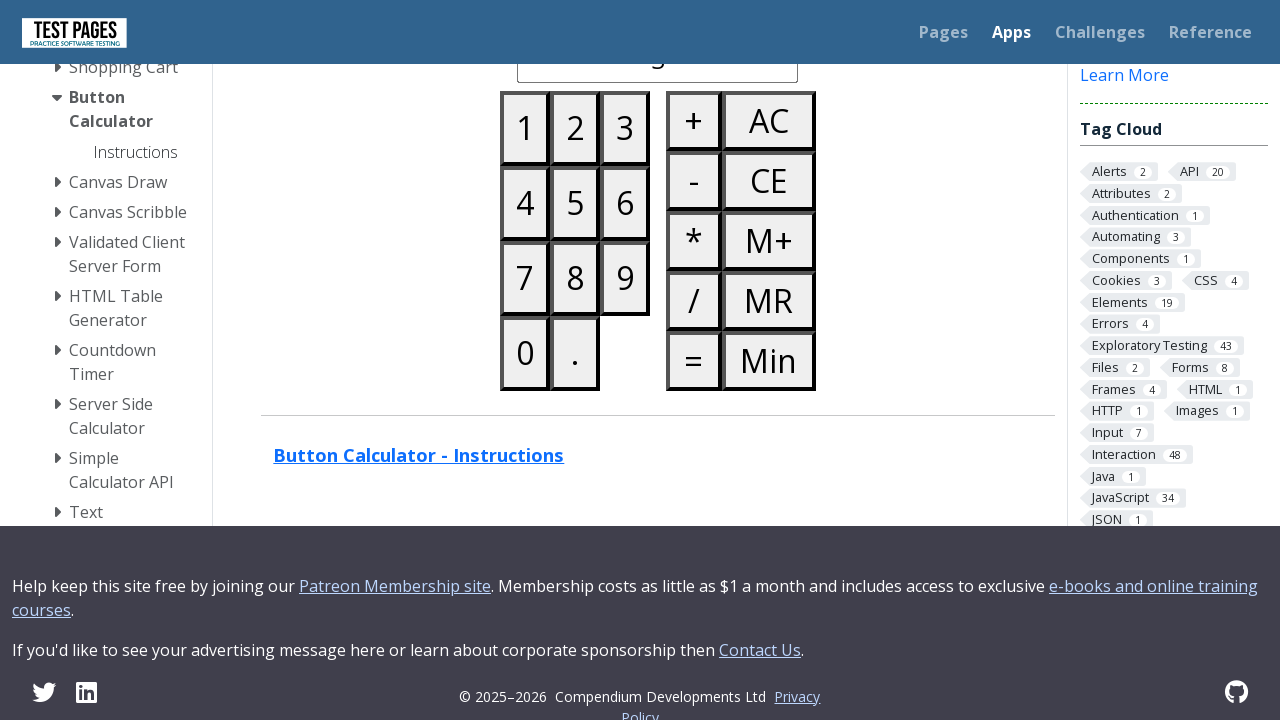

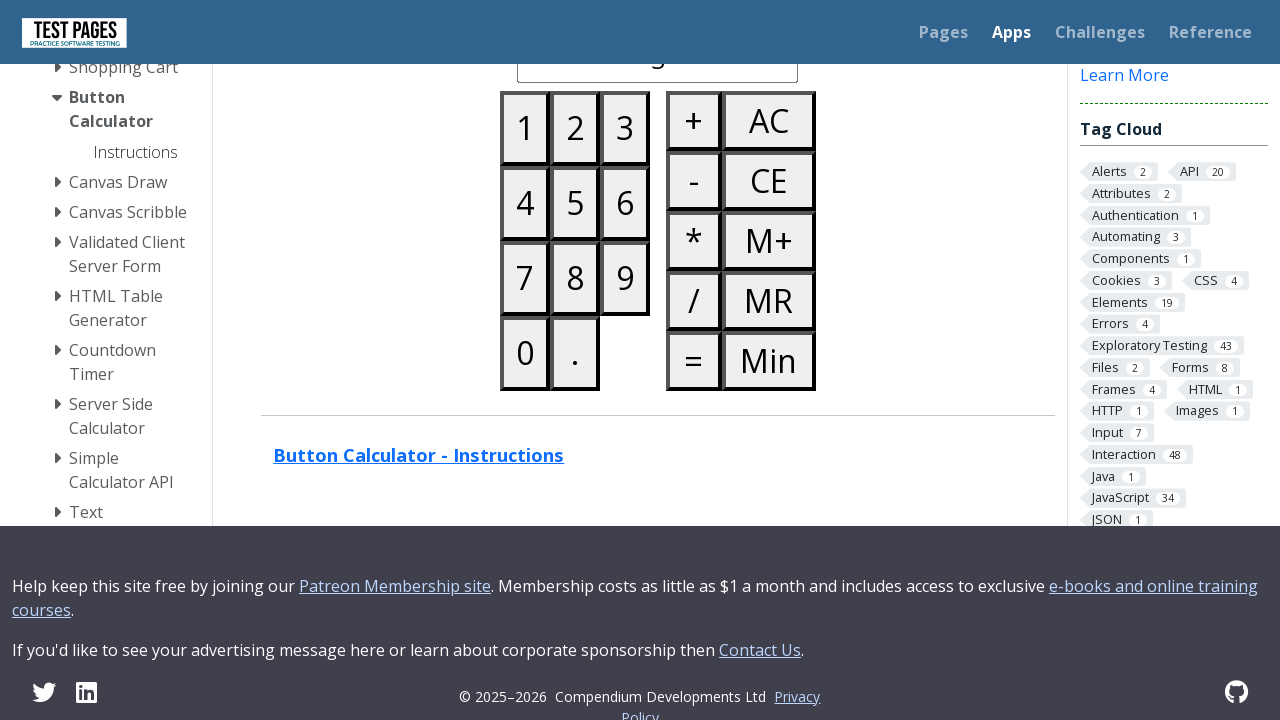